Tests selecting options from a dropdown using different selection methods (by text, index, and value)

Starting URL: https://www.lambdatest.com/selenium-playground/select-dropdown-demo

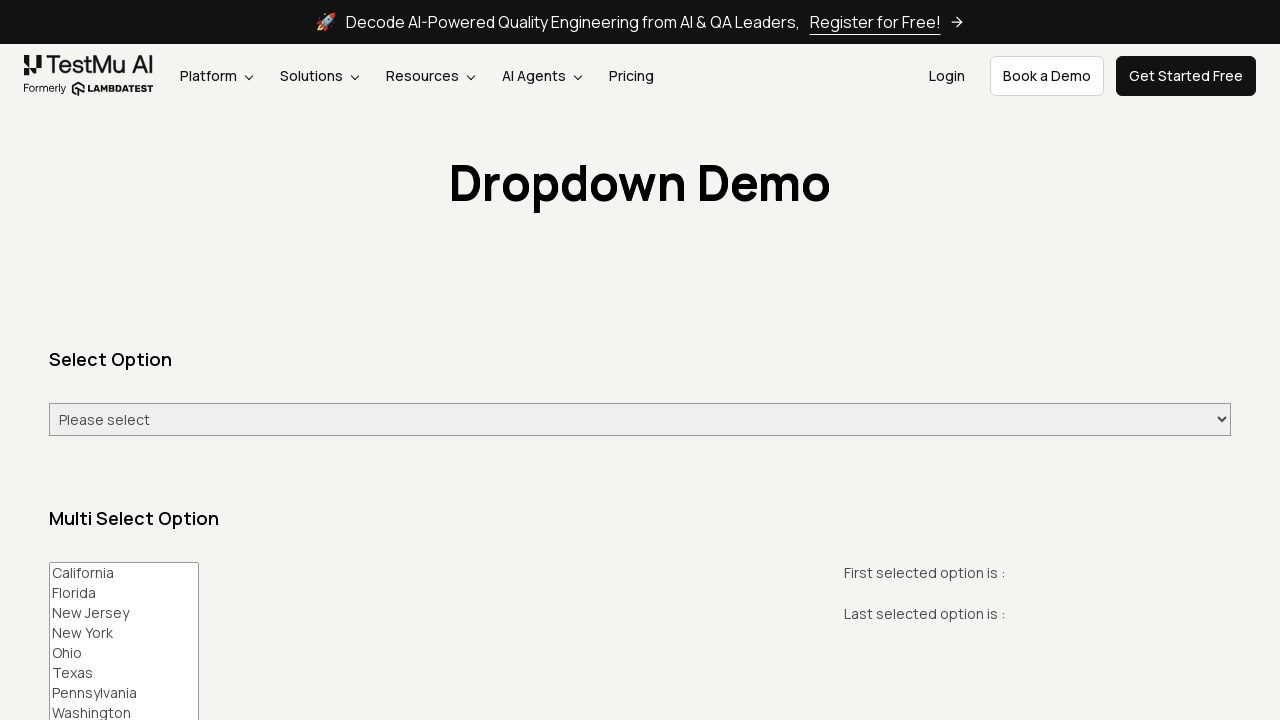

Selected 'Sunday' from dropdown by visible text on #select-demo
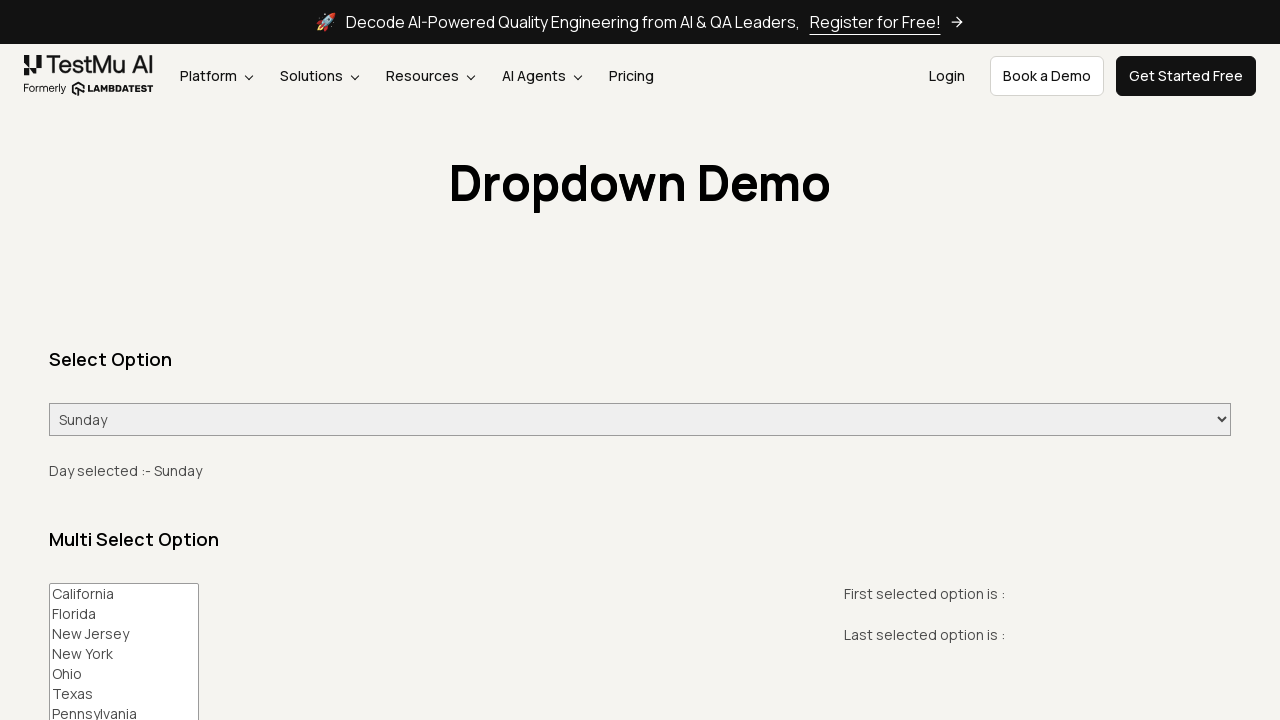

Selected dropdown option at index 2 on #select-demo
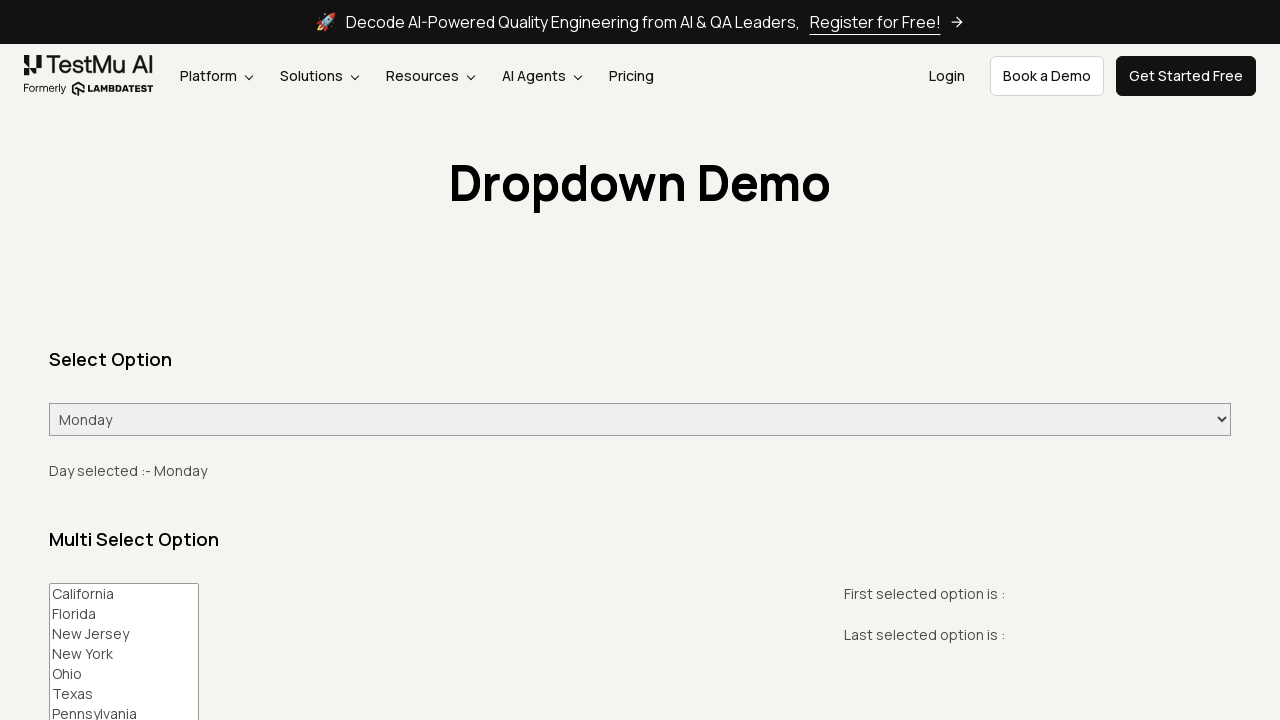

Selected 'Tuesday' from dropdown by value attribute on #select-demo
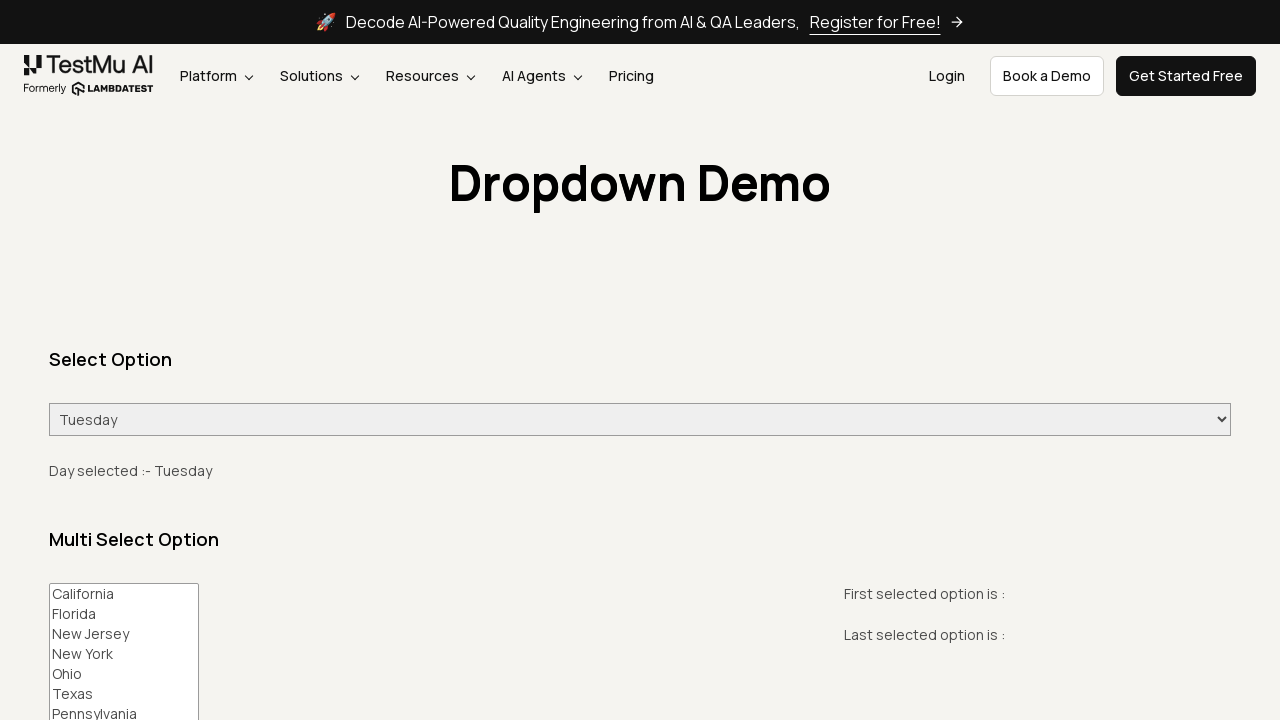

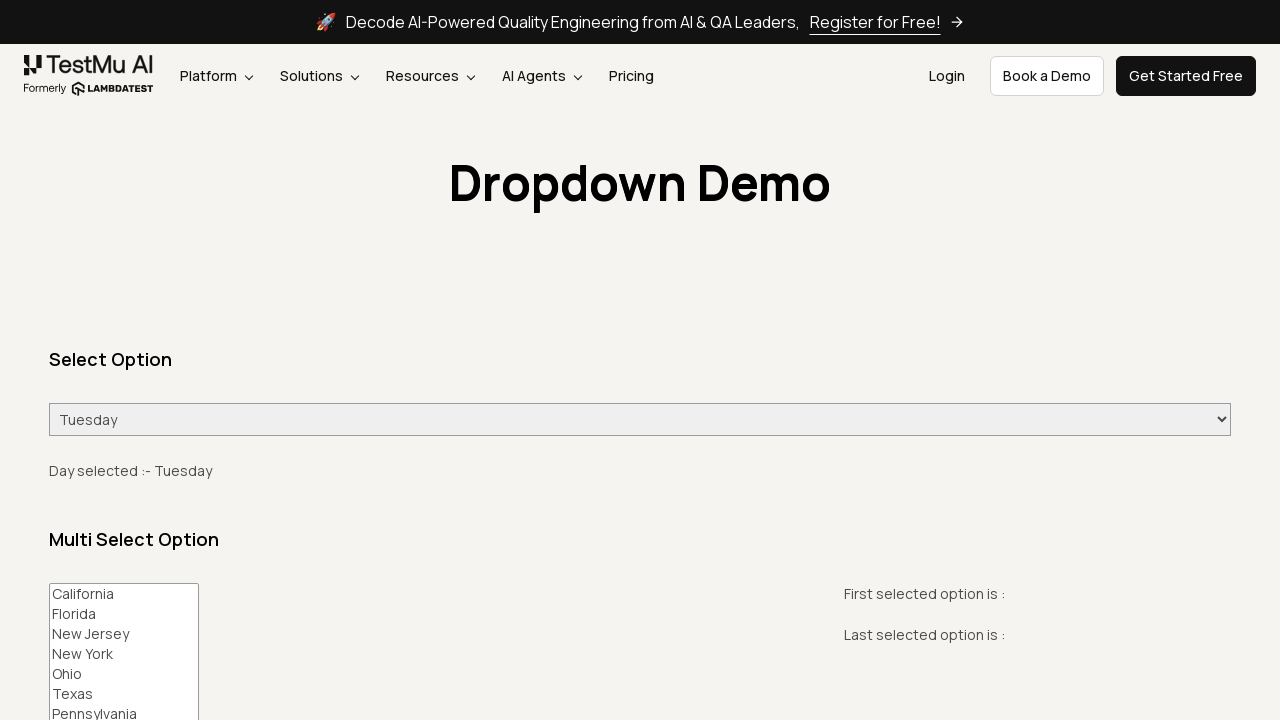